Tests registration form validation when all fields are left empty

Starting URL: https://alada.vn/tai-khoan/dang-ky.html

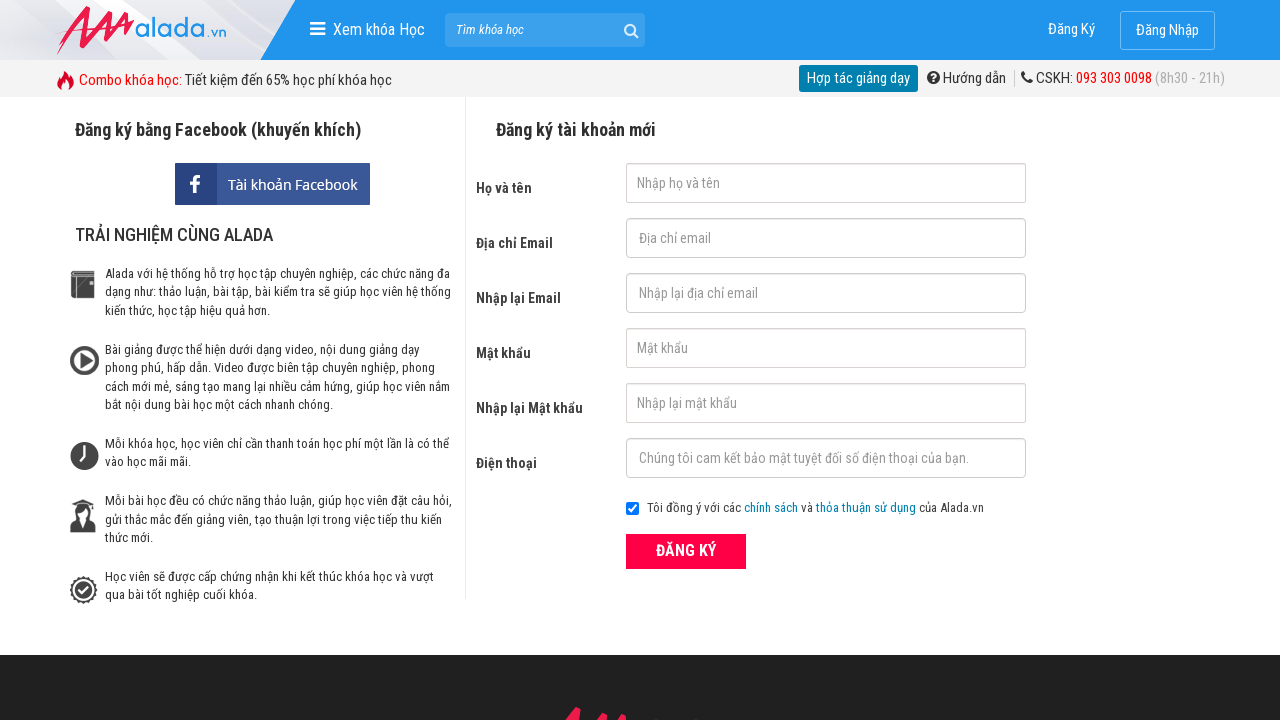

Clicked register button without filling any fields at (686, 551) on button.btn_pink_sm.fs16
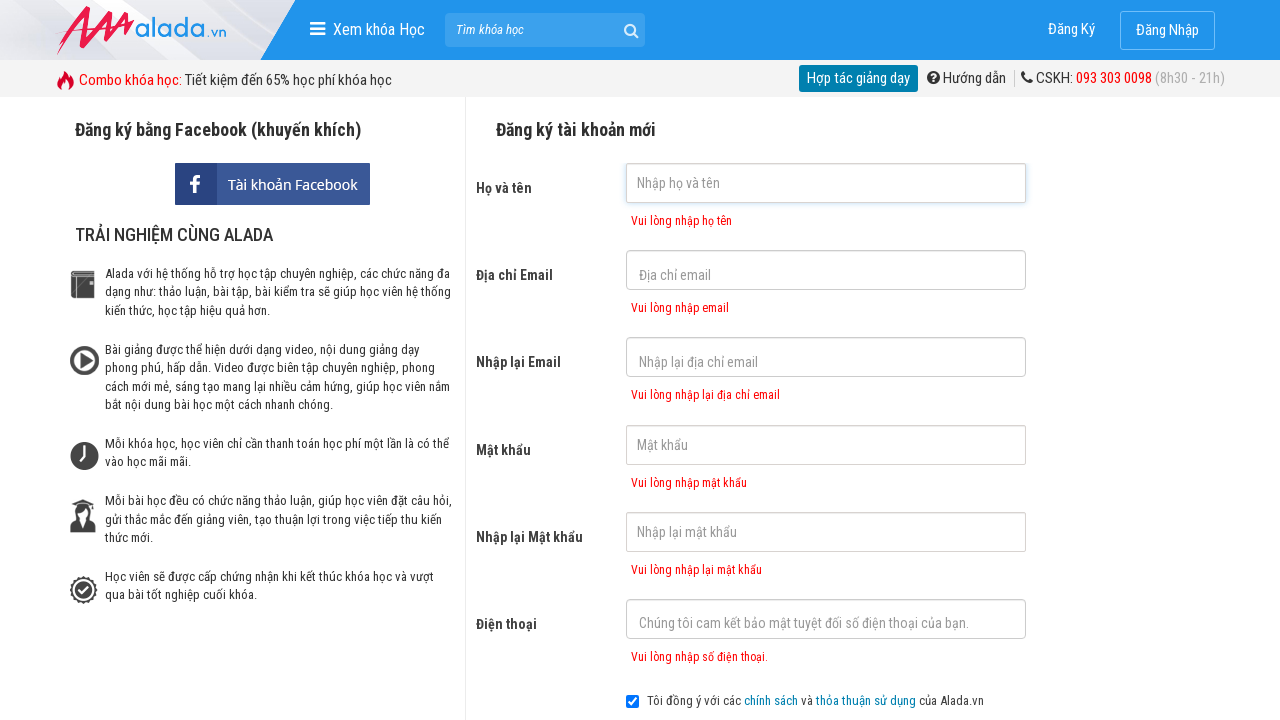

Waited for and verified error message for firstname field appeared
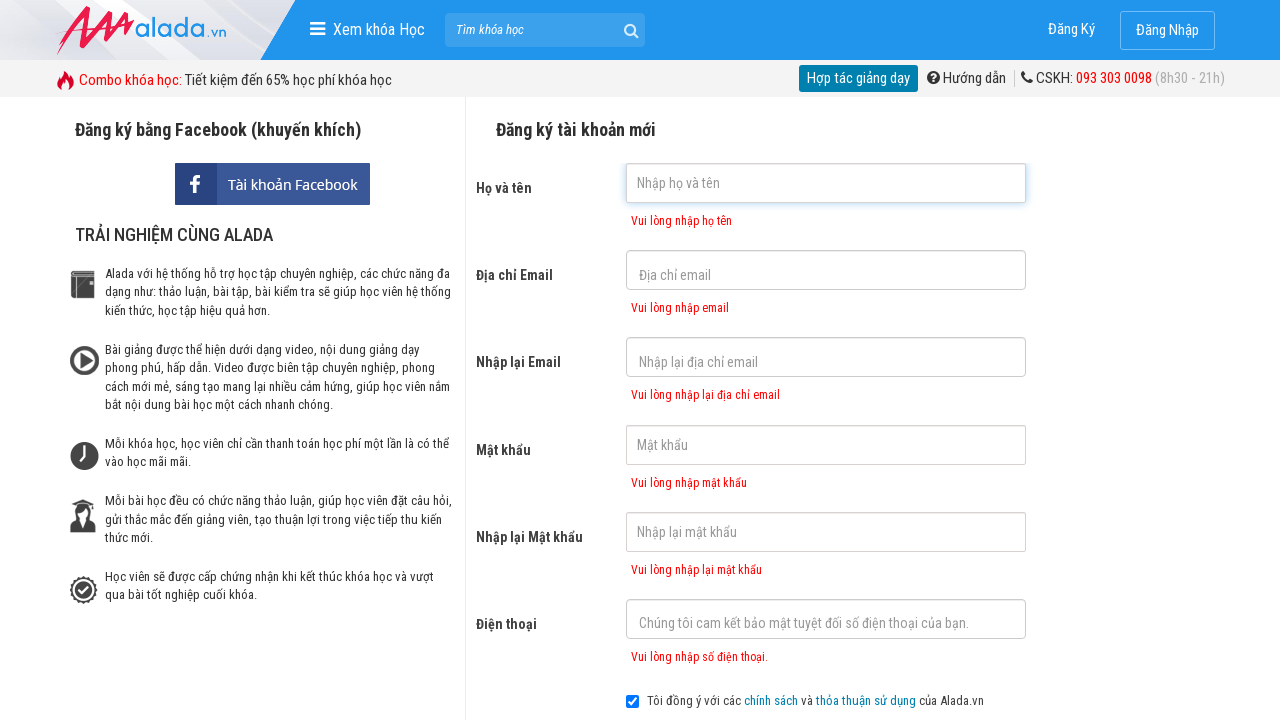

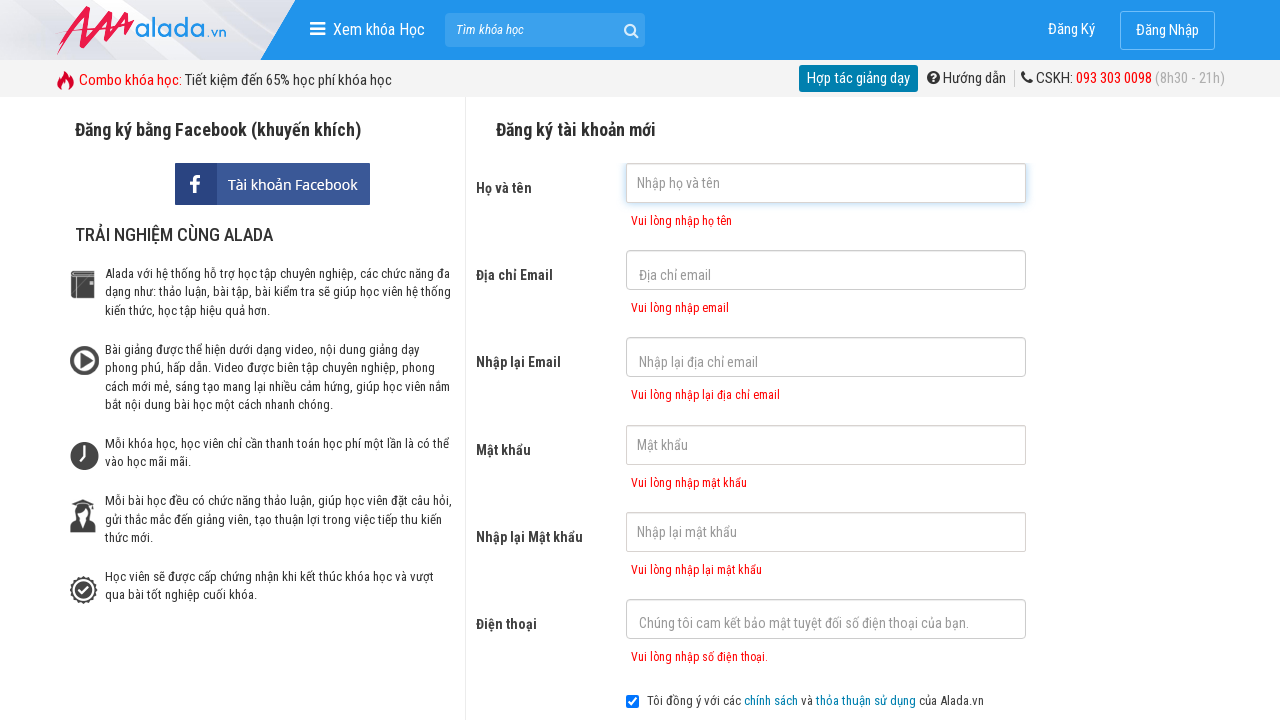